Tests the text box form by clicking on Elements card, navigating to Text Box, filling in full name and email, submitting, and verifying the output message.

Starting URL: https://demoqa.com

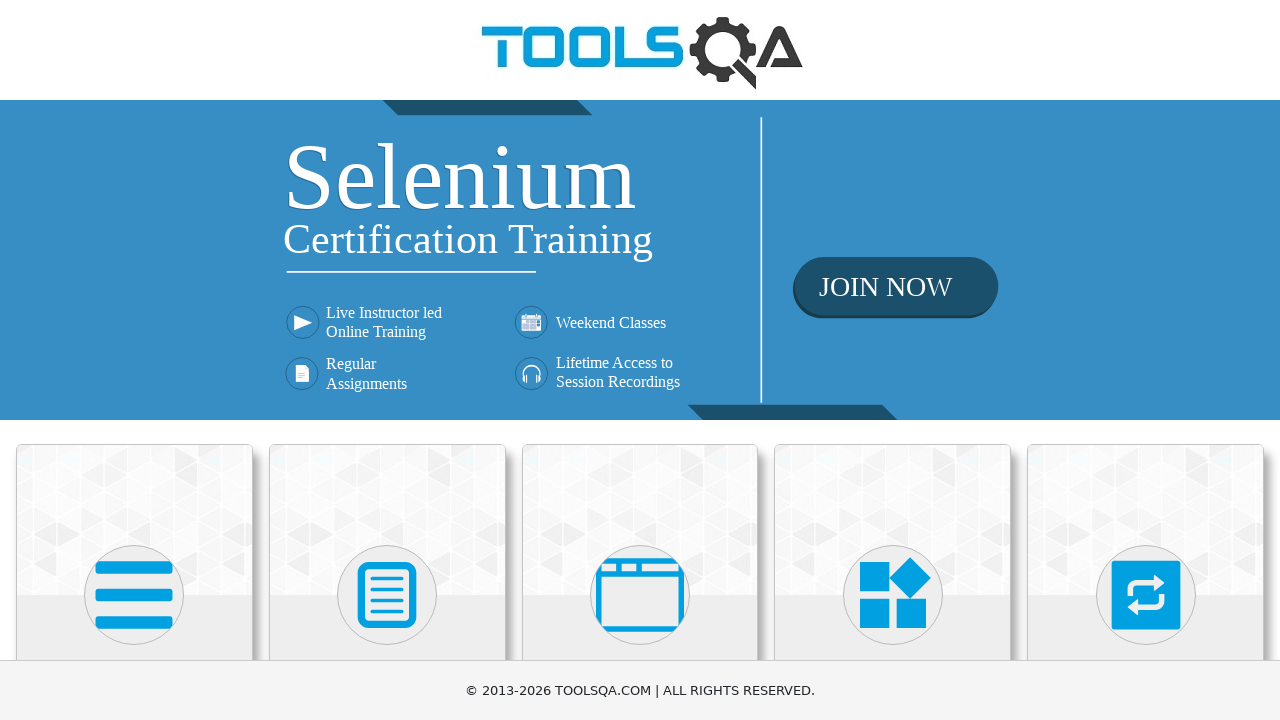

Clicked on Elements card at (134, 520) on xpath=//div[@class='card mt-4 top-card'][1]
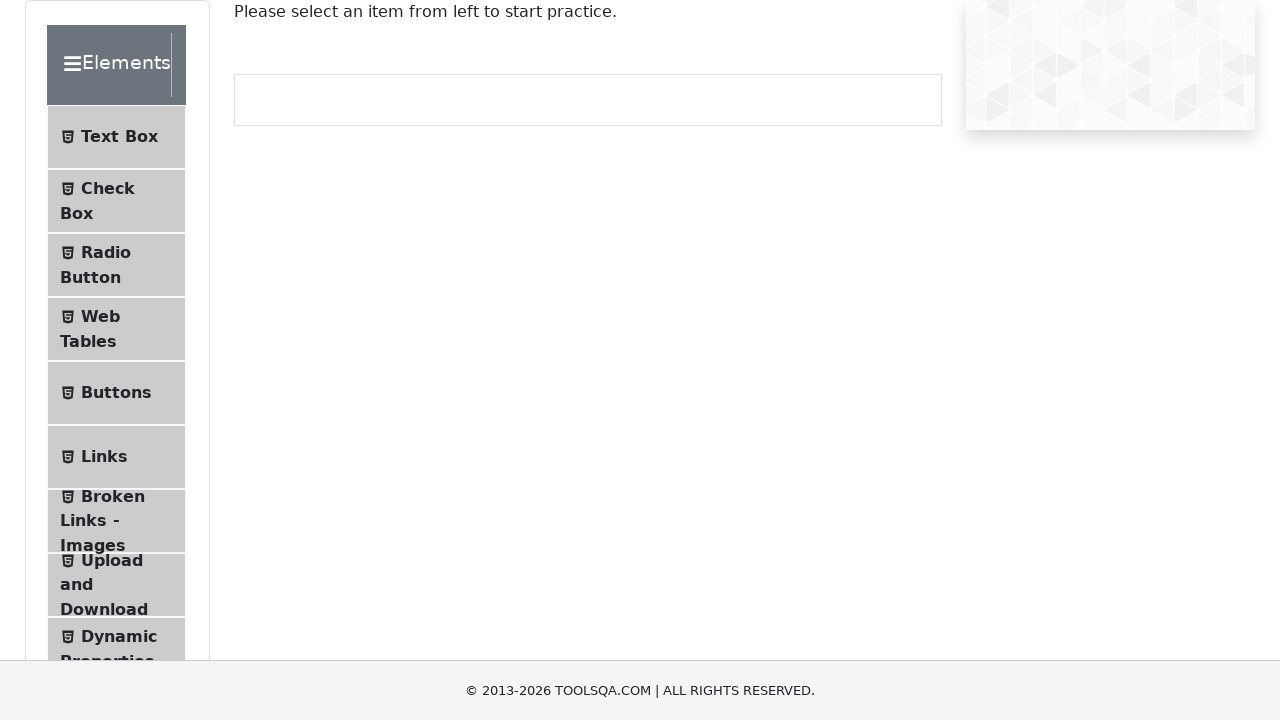

Clicked on Text Box menu item at (116, 137) on xpath=//li[@id='item-0'][1]
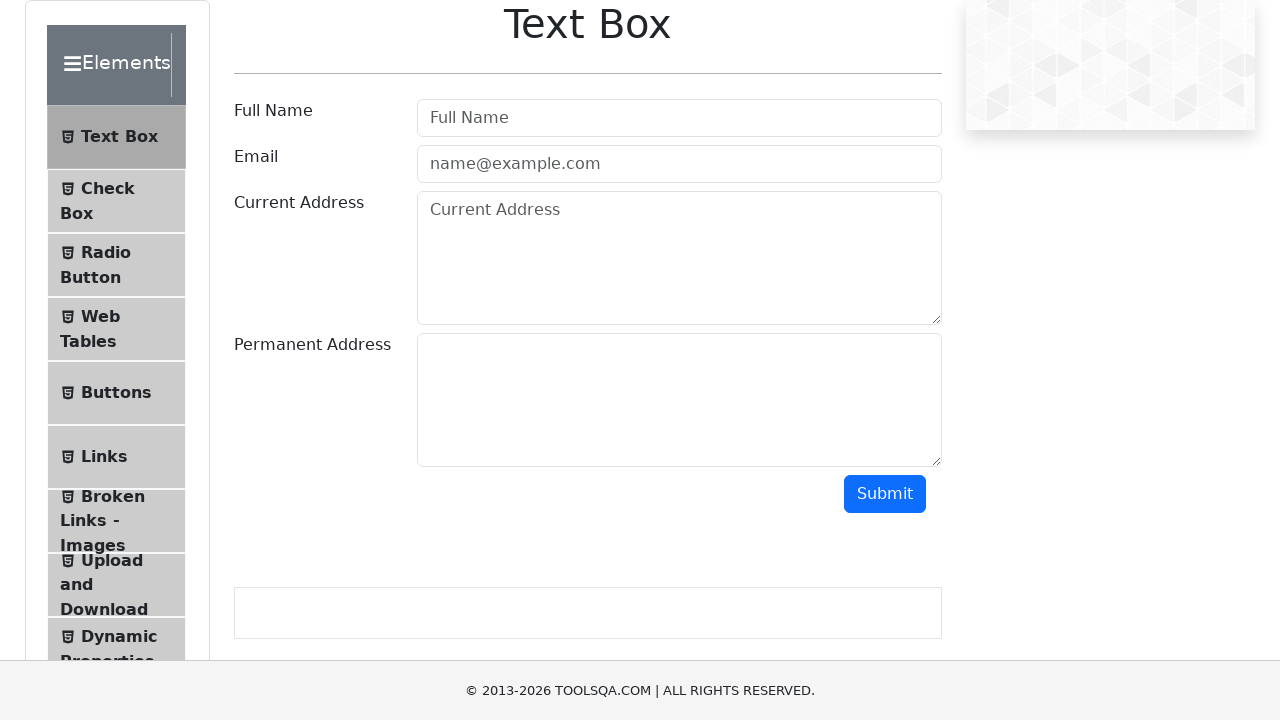

Filled in Full Name field with 'Barak Obama' on xpath=//input[@class=' mr-sm-2 form-control'][1]
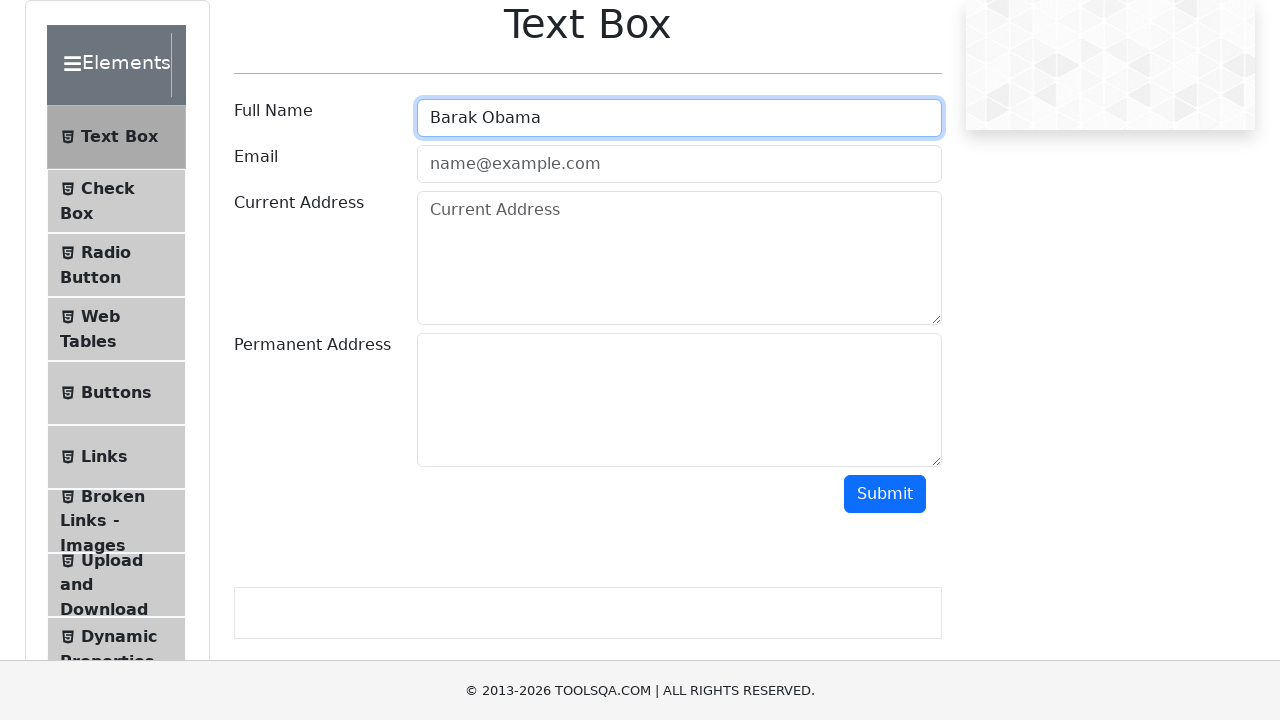

Filled in Email field with 'barak1961@gmail.com' on xpath=//input[@class='mr-sm-2 form-control']
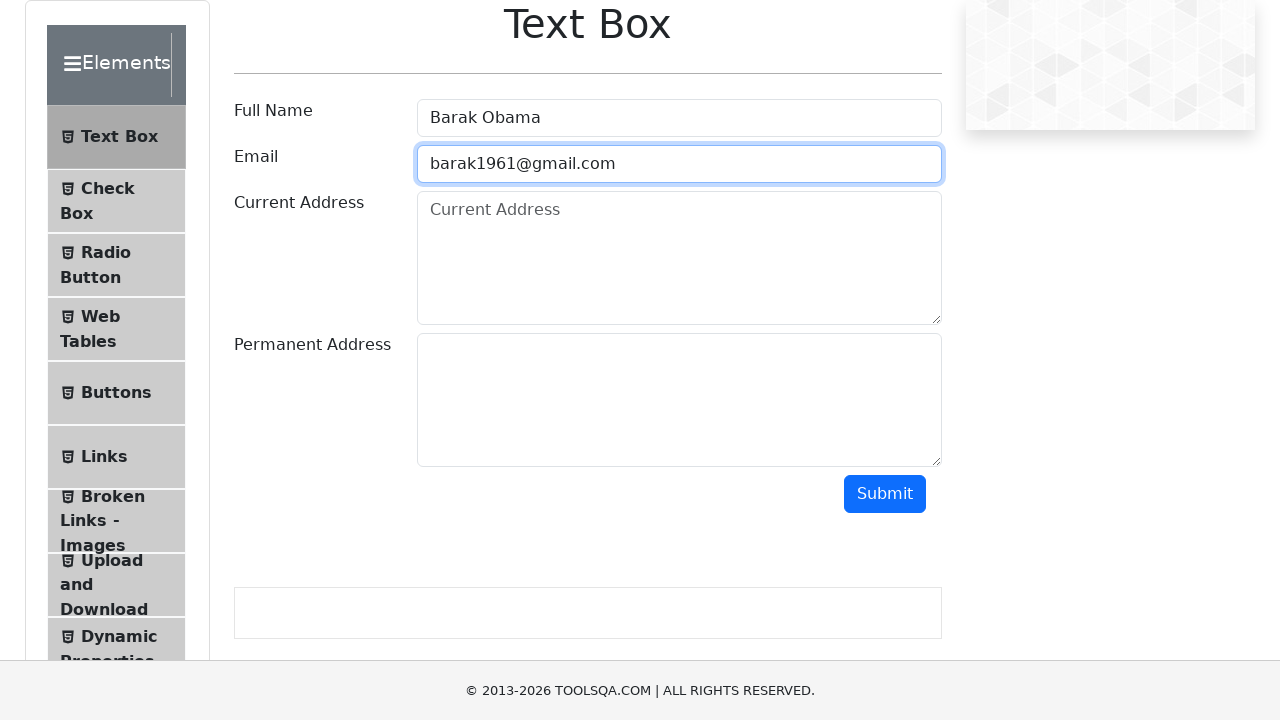

Clicked submit button at (885, 494) on #submit
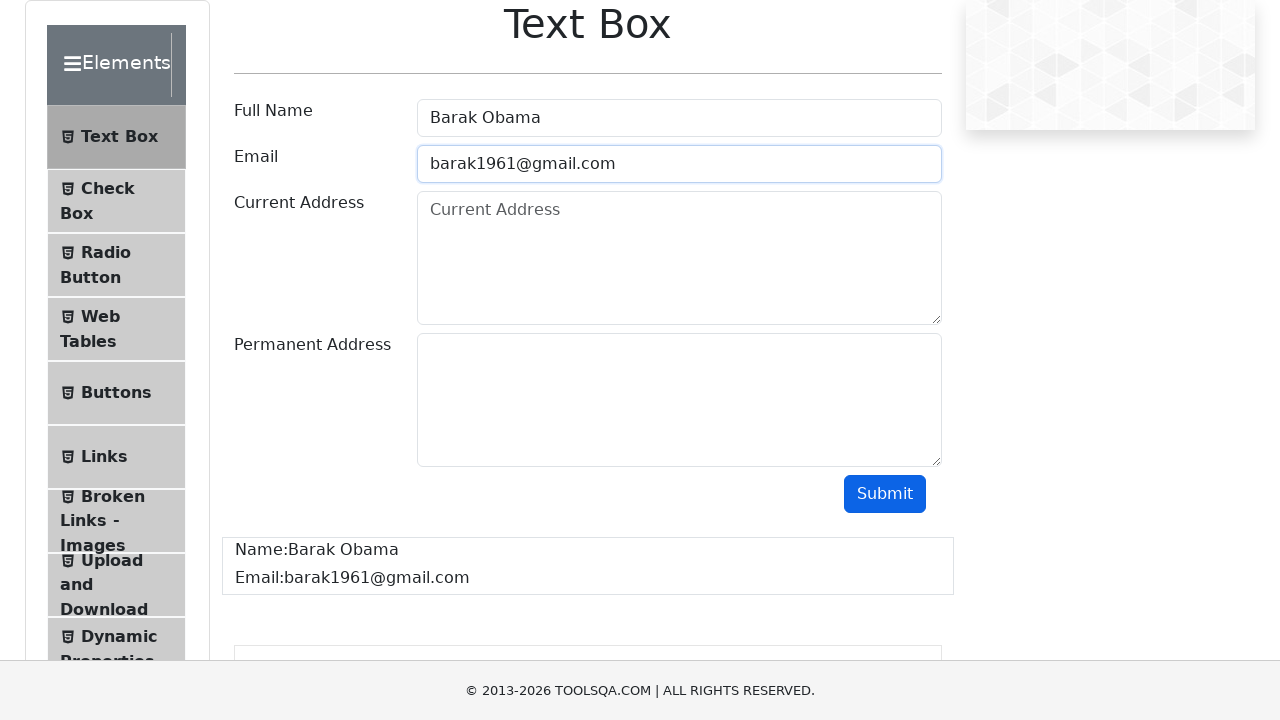

Verified output message appeared
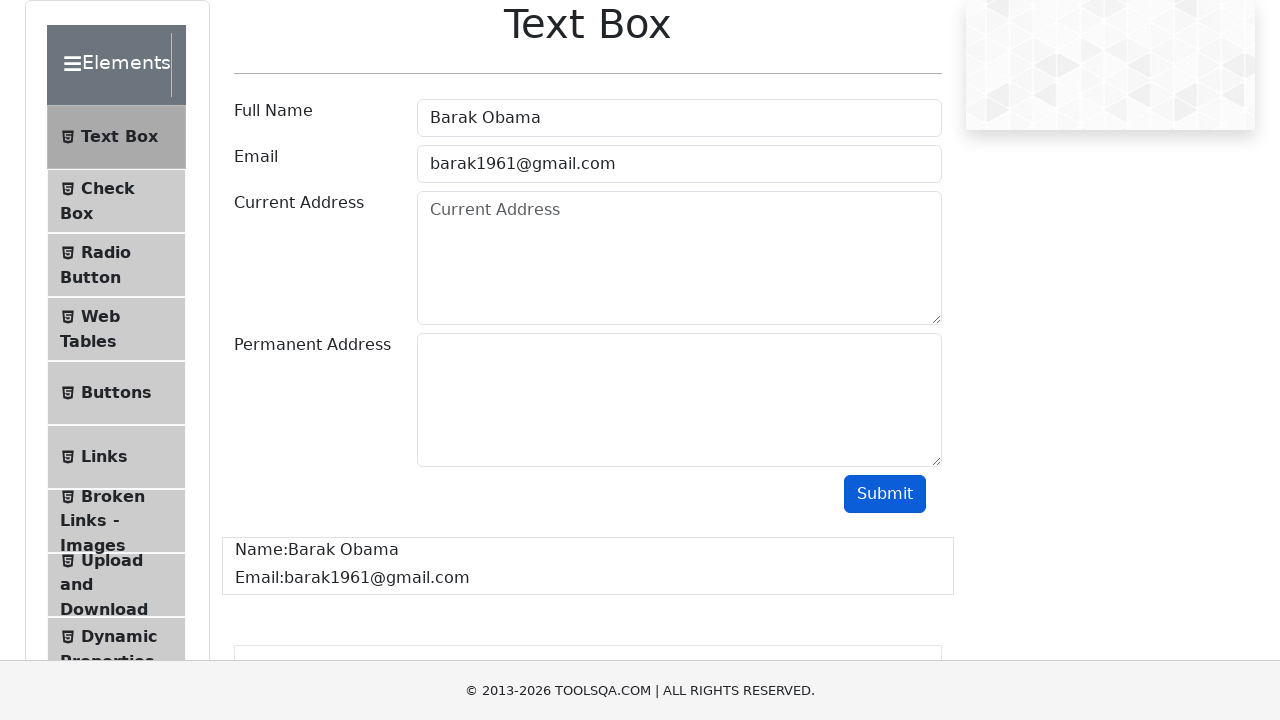

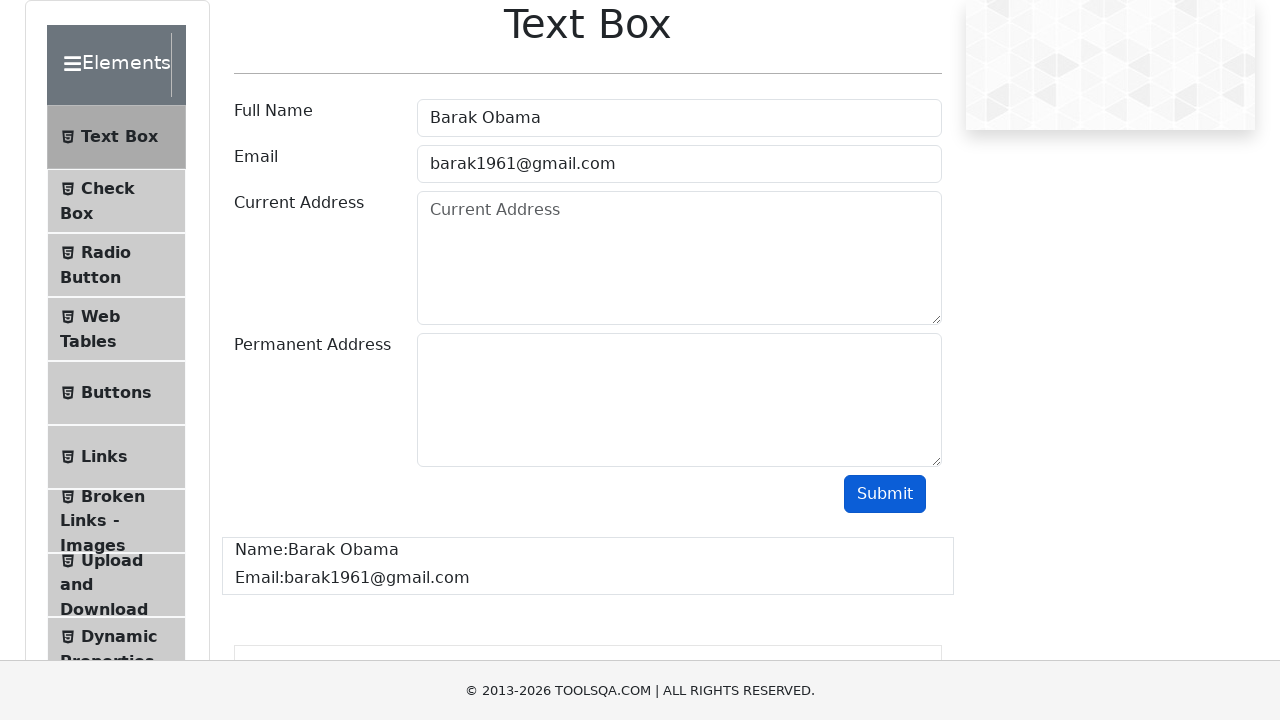